Tests keyboard input events by pressing the 'S' key, then performing Ctrl+A (select all) and Ctrl+C (copy) keyboard shortcuts on an input events demo page.

Starting URL: https://v1.training-support.net/selenium/input-events

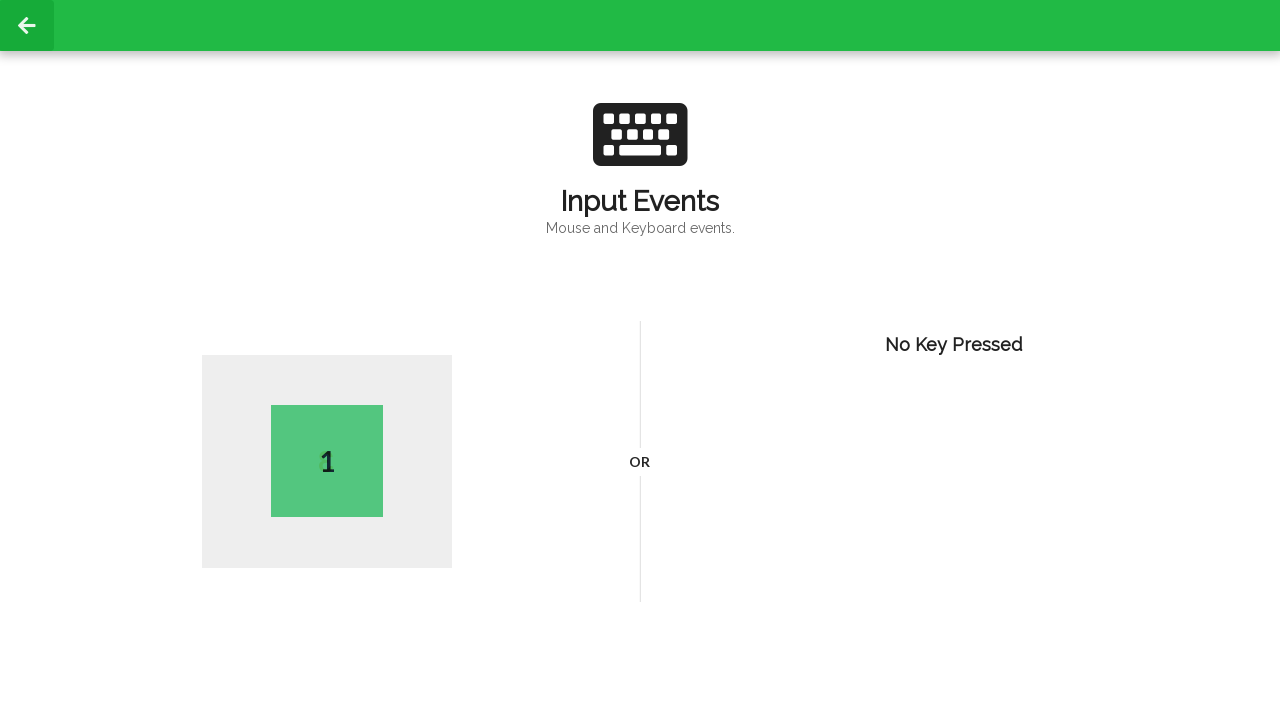

Pressed 'S' key on input events demo page
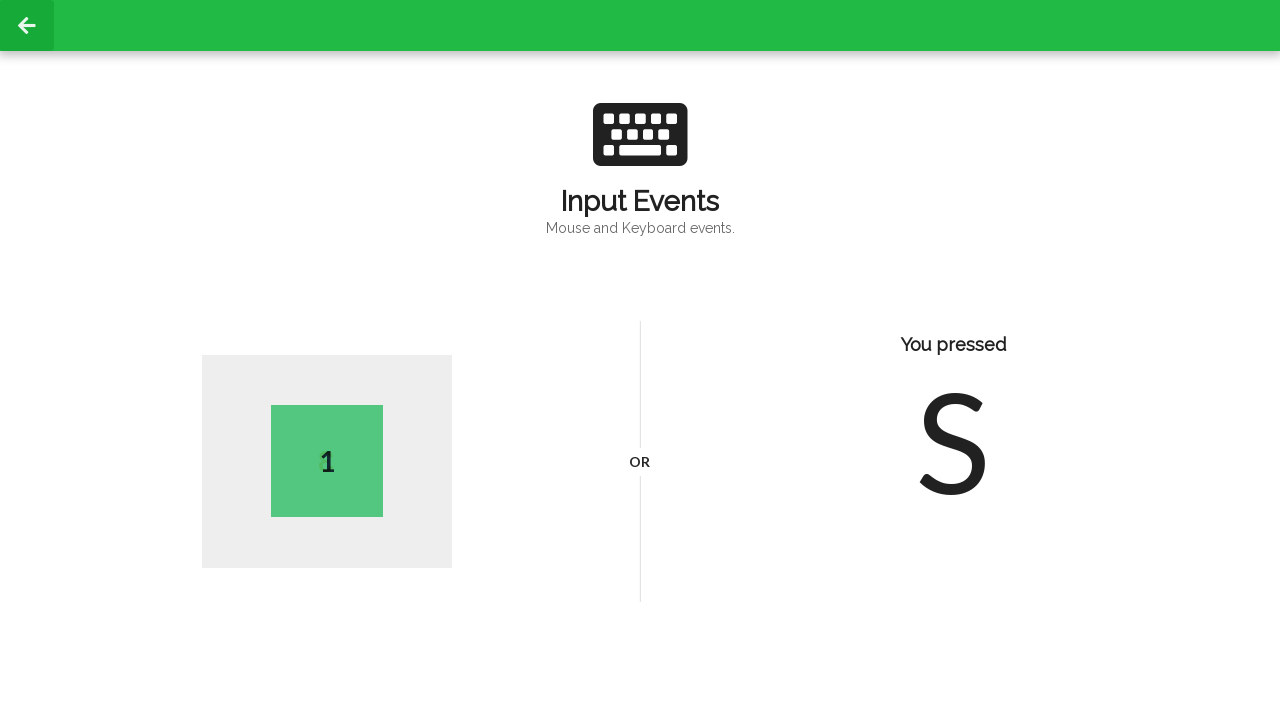

Held down Control key
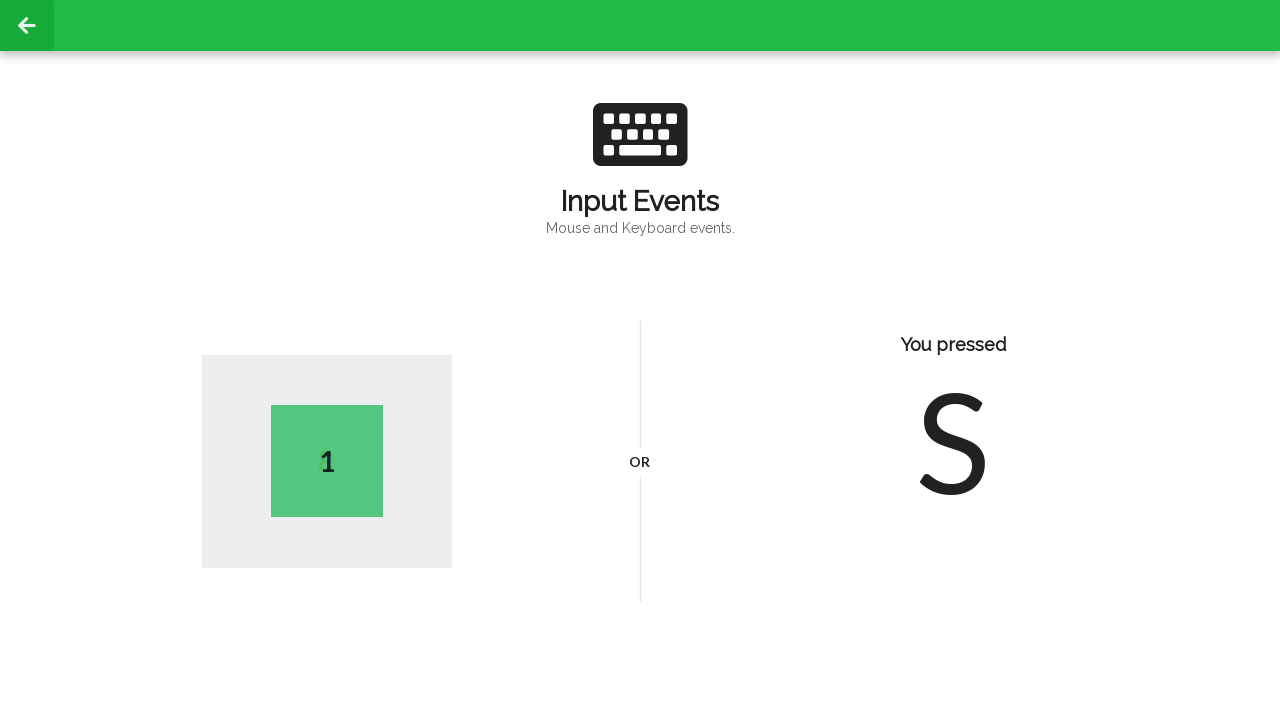

Pressed 'A' key to select all text (Ctrl+A)
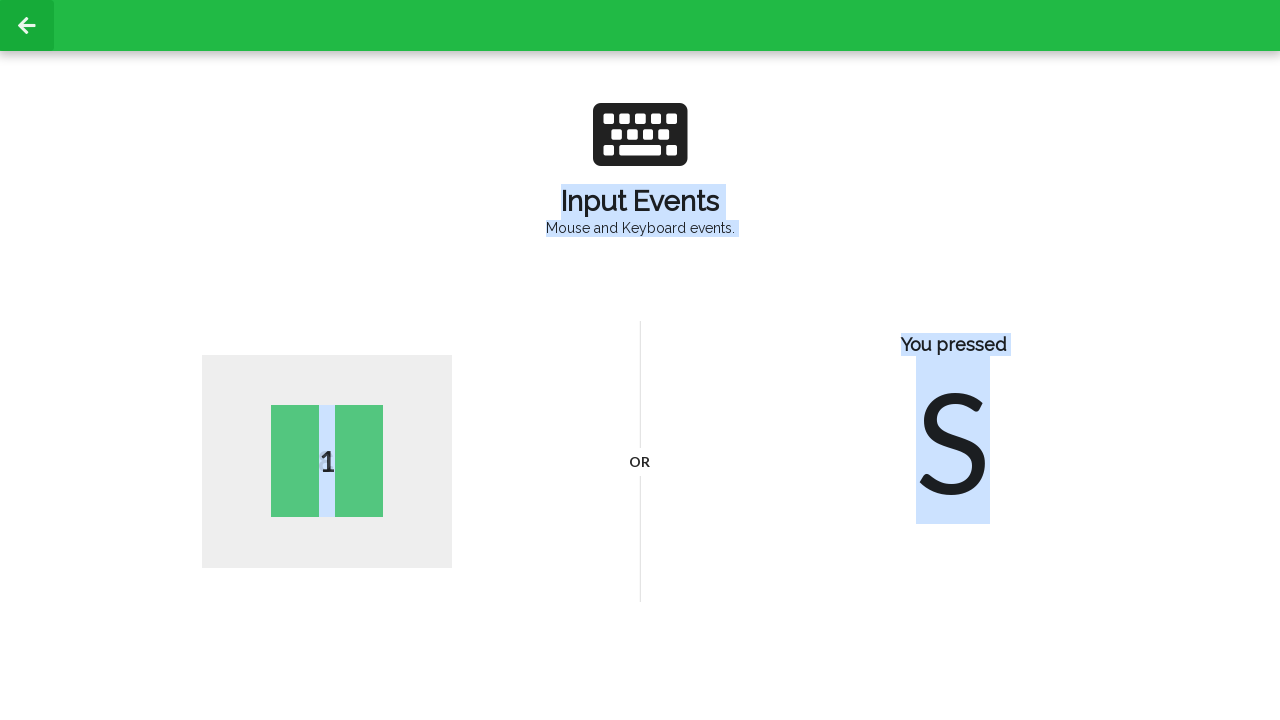

Pressed 'C' key to copy selected text (Ctrl+C)
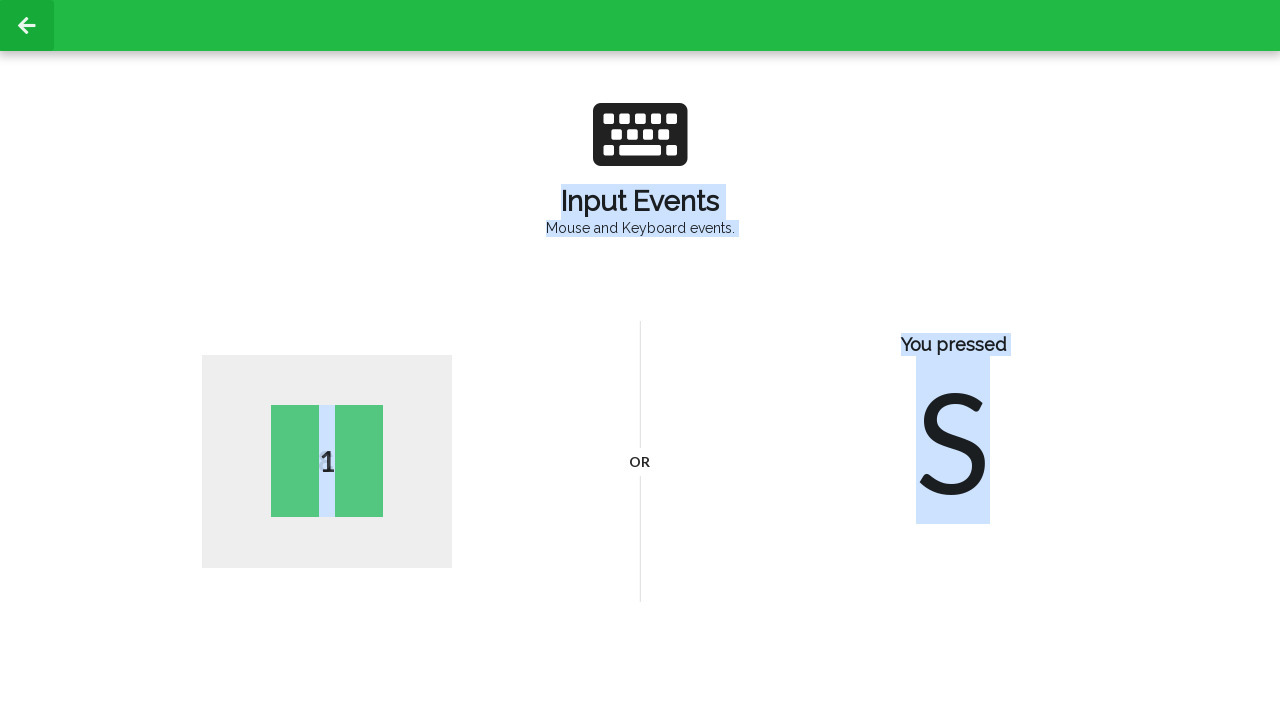

Released Control key
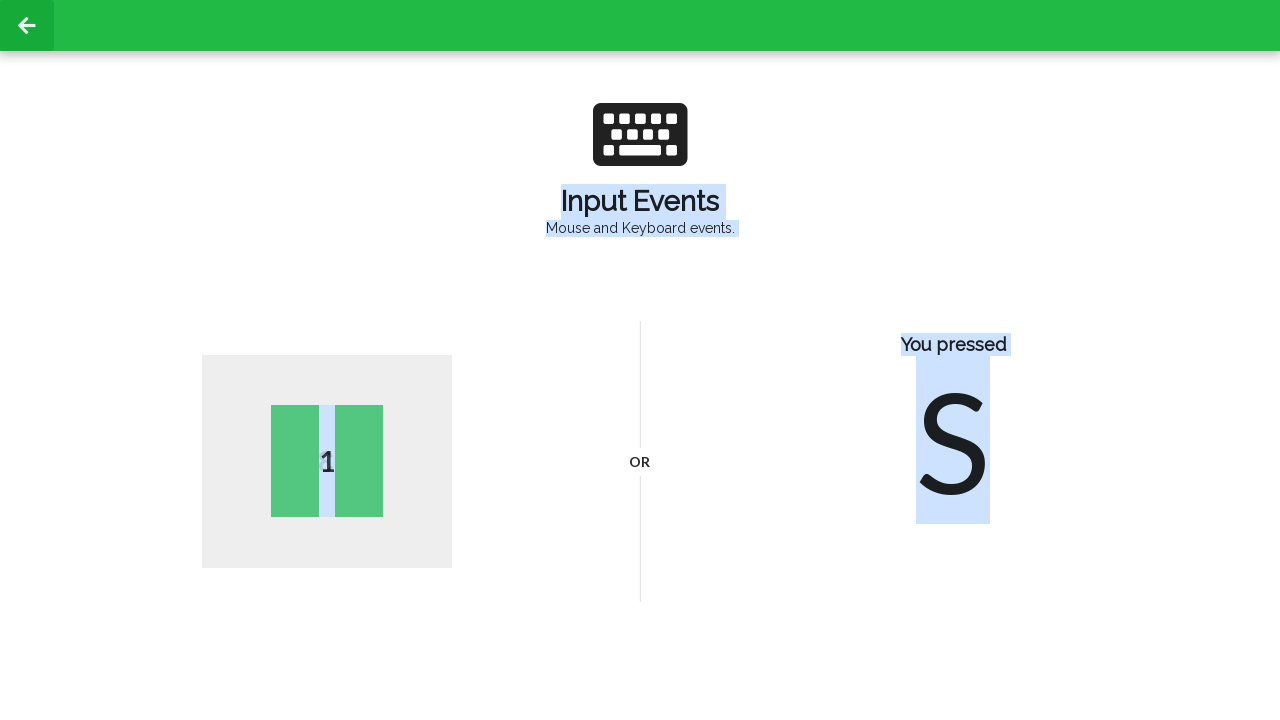

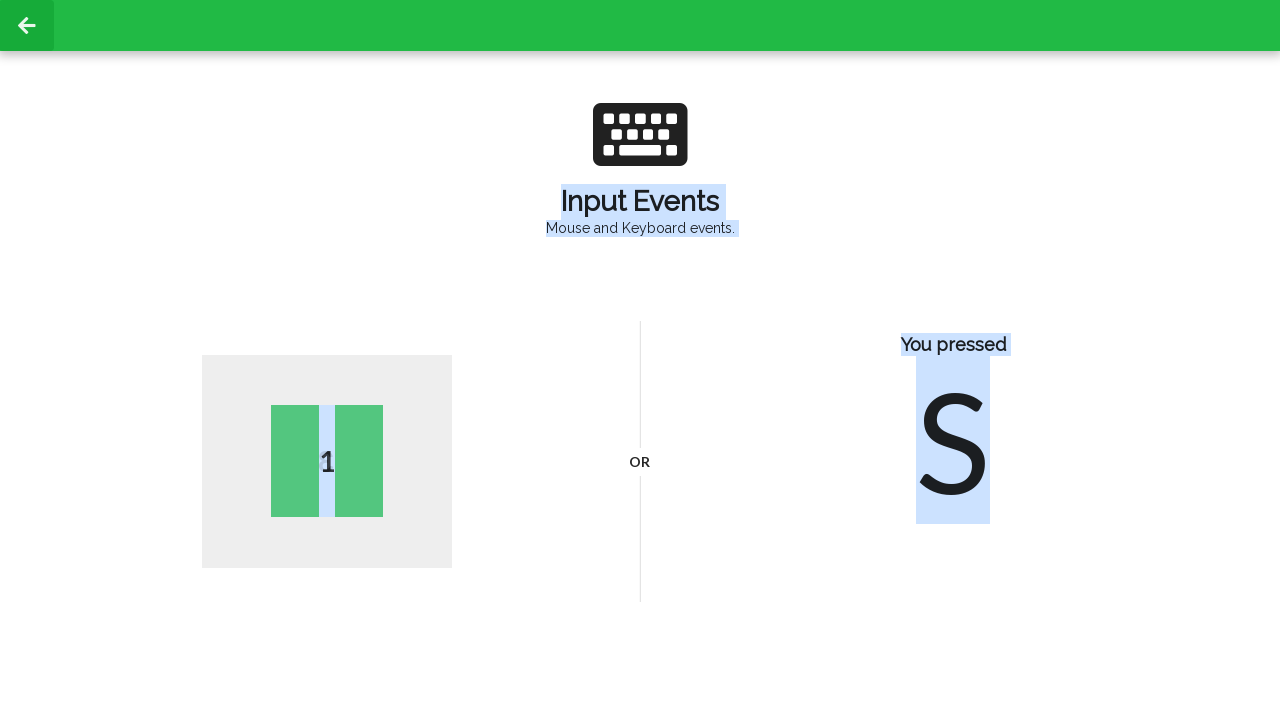